Tests drag and drop functionality by dragging element A onto element B

Starting URL: https://the-internet.herokuapp.com/drag_and_drop

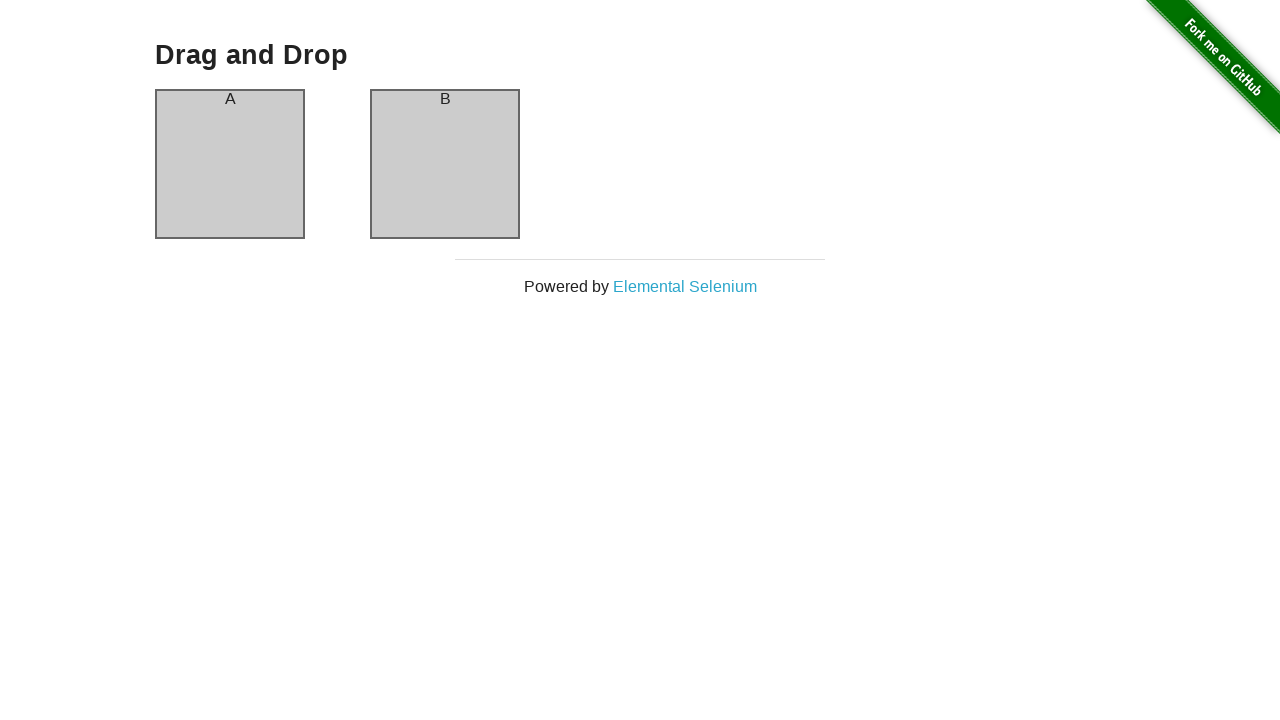

Located element A (source element for drag and drop)
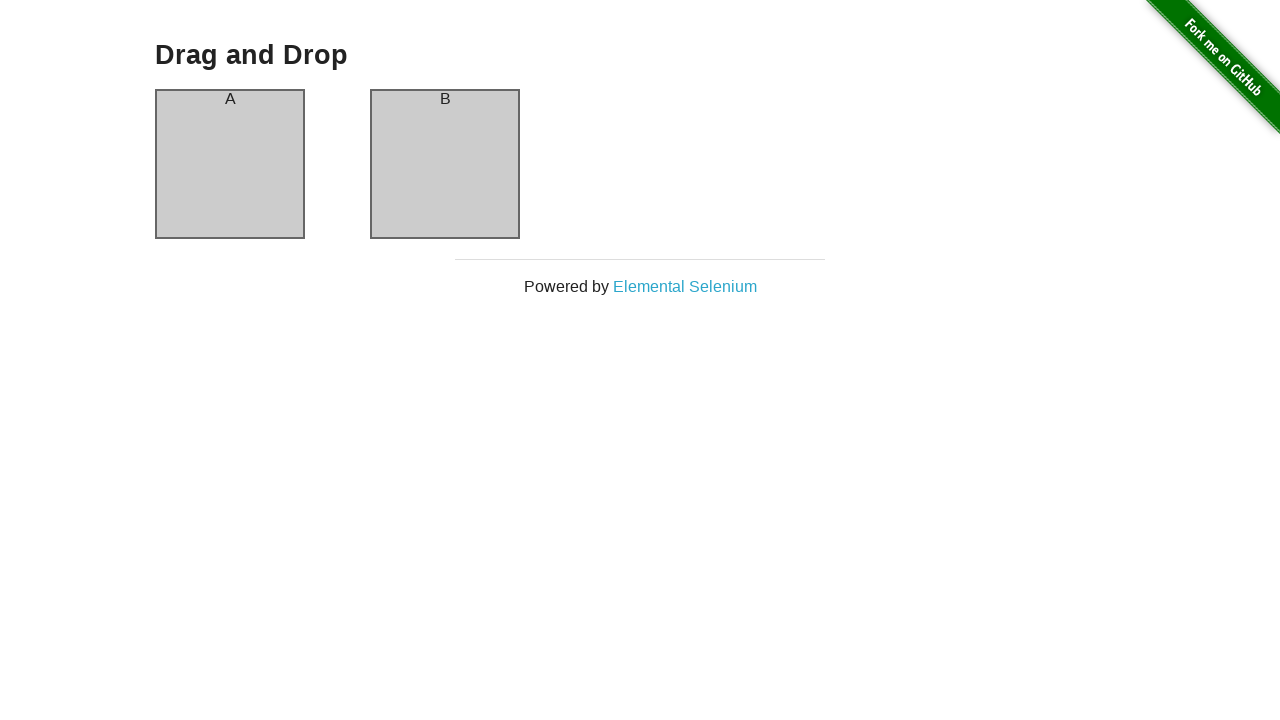

Located element B (target element for drag and drop)
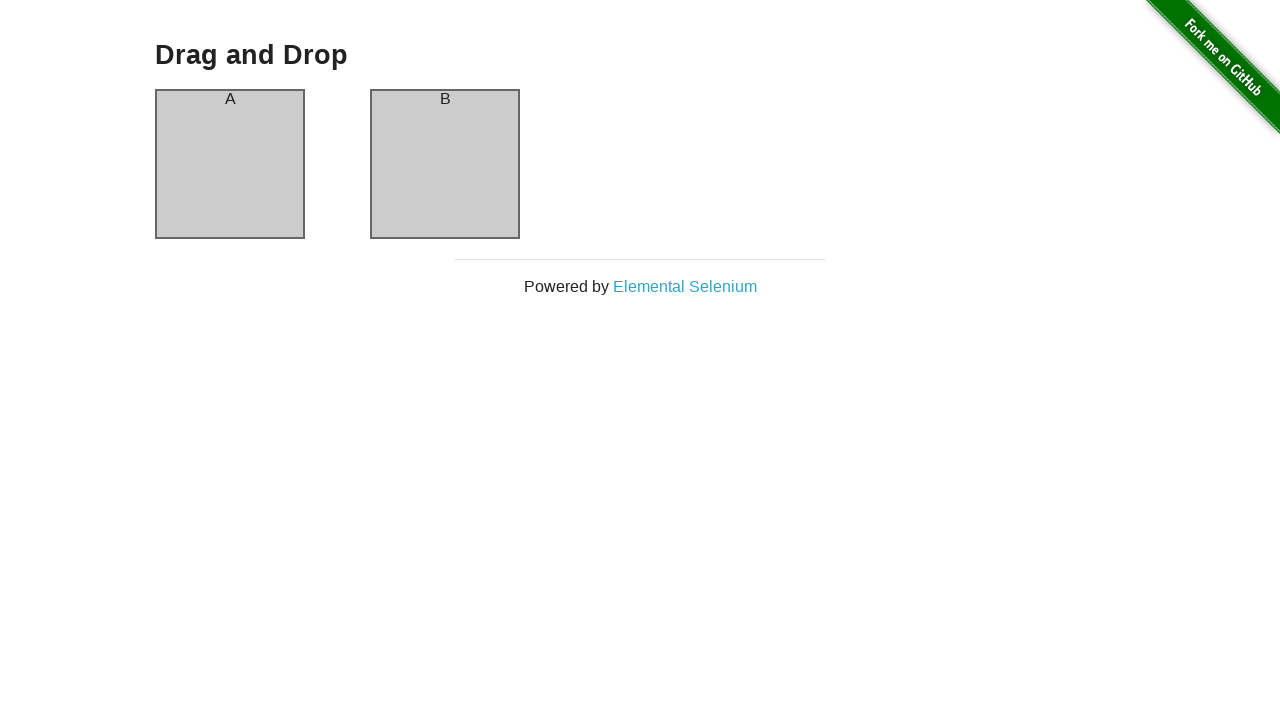

Dragged element A onto element B at (445, 164)
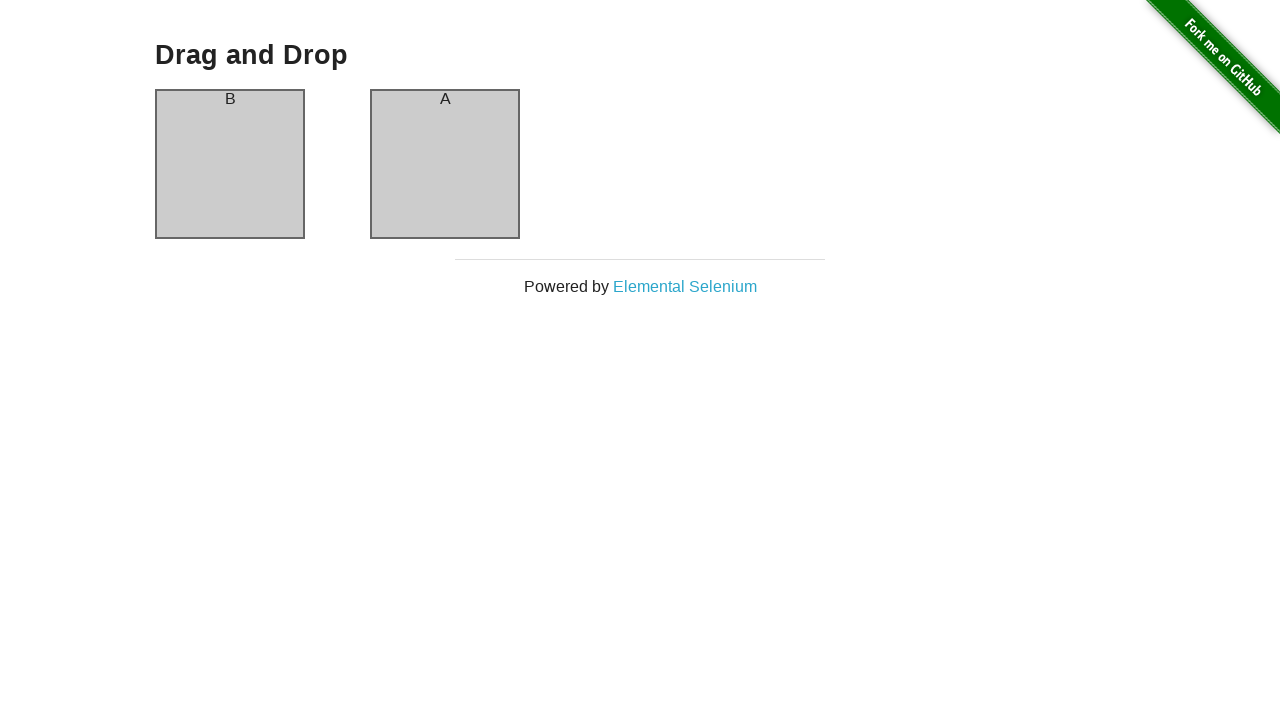

Verified that element B now contains 'A' after drag and drop
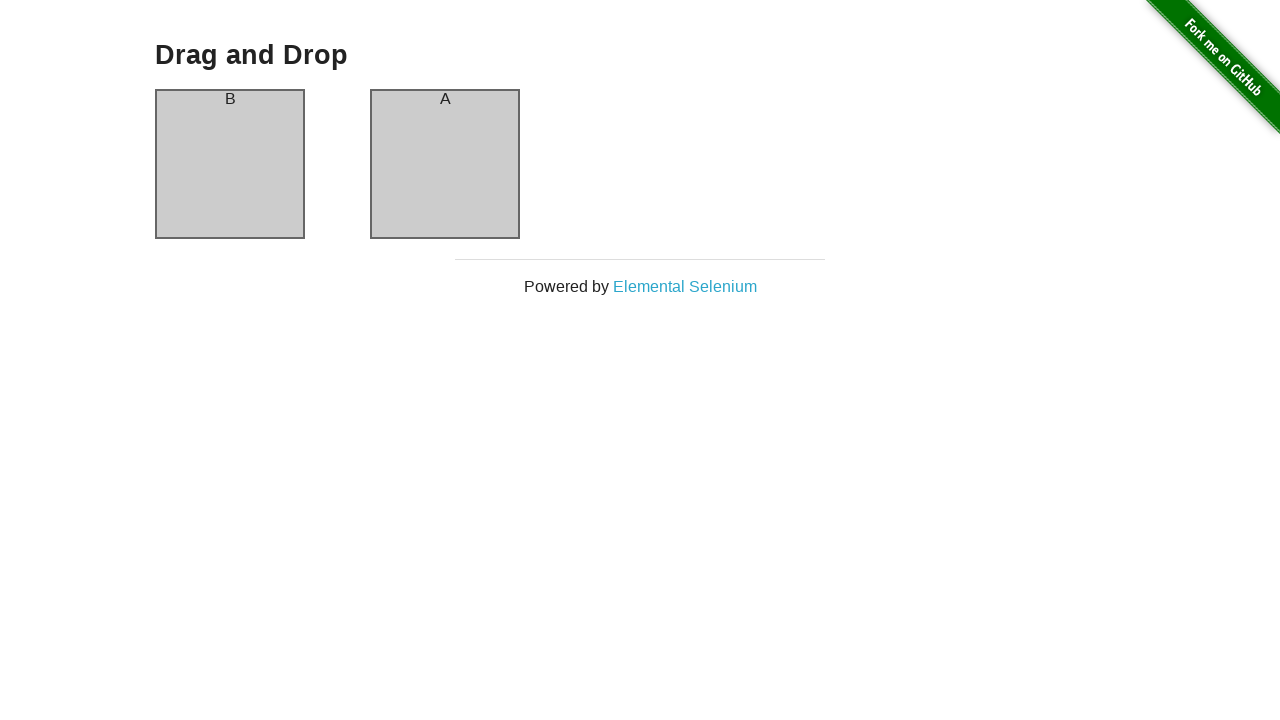

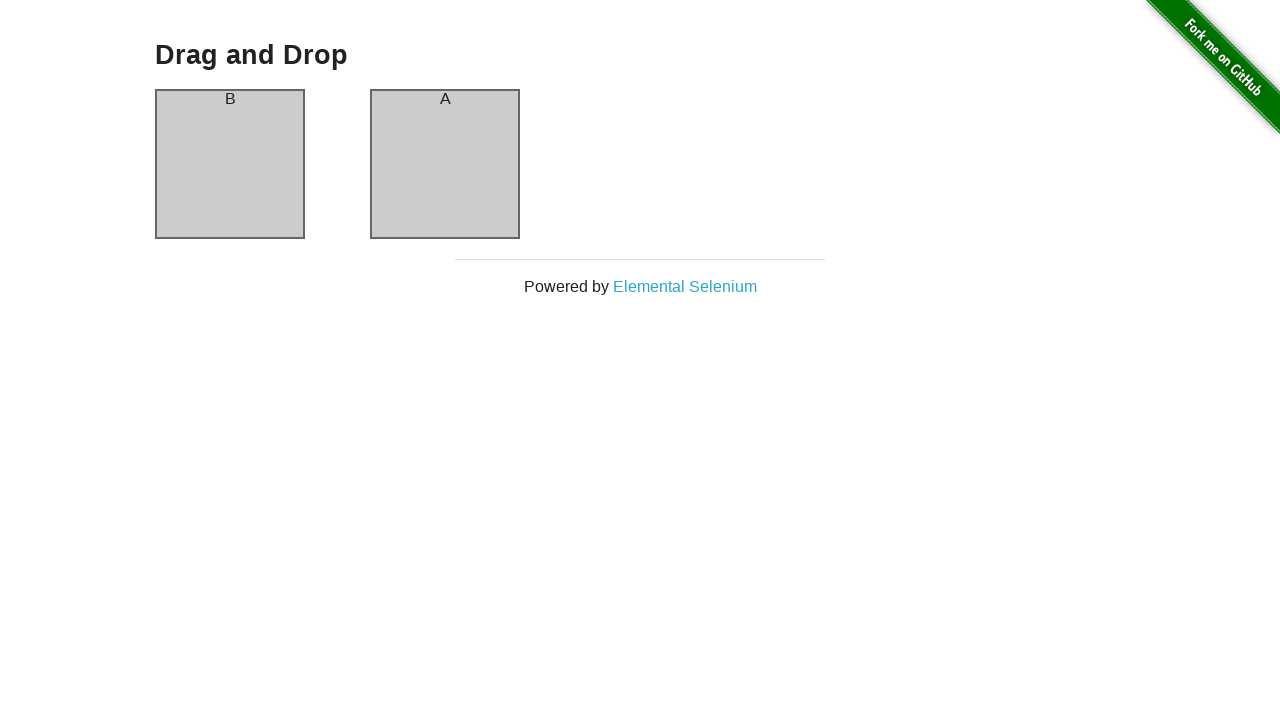